Tests dropdown selection functionality by selecting different options from a dropdown menu and verifying the selections are applied correctly

Starting URL: https://the-internet.herokuapp.com/dropdown

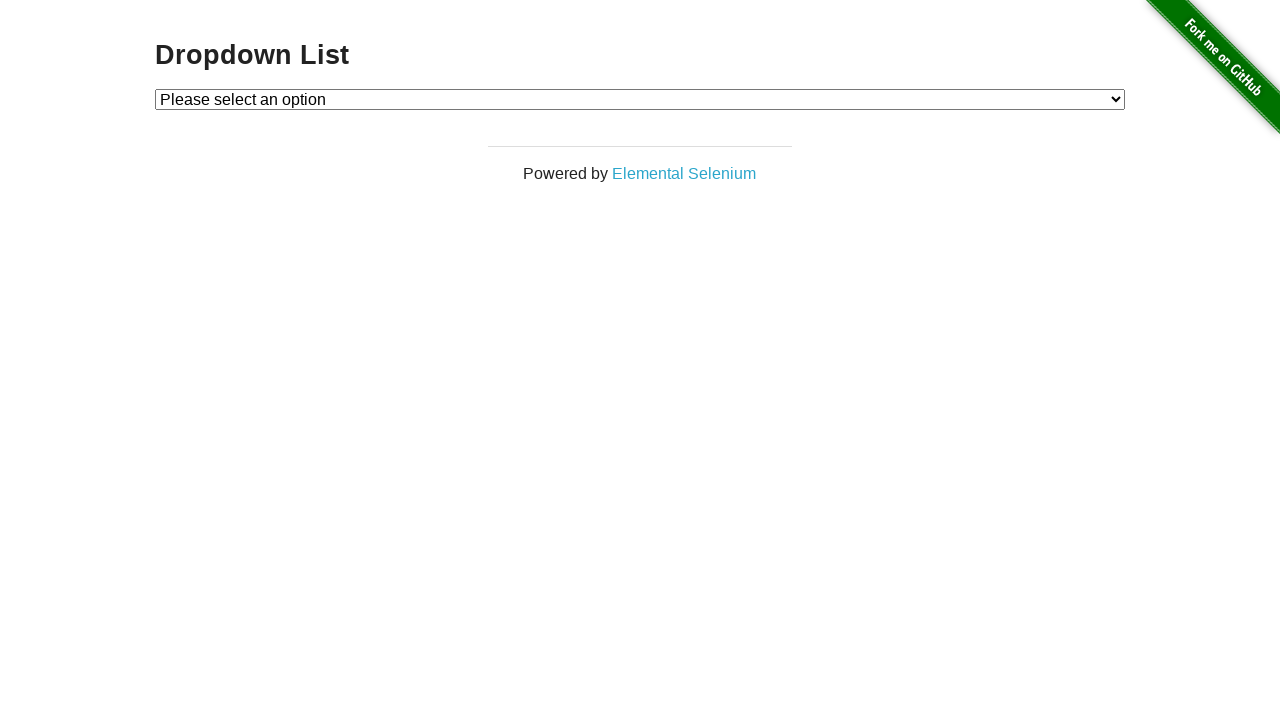

Navigated to dropdown test page
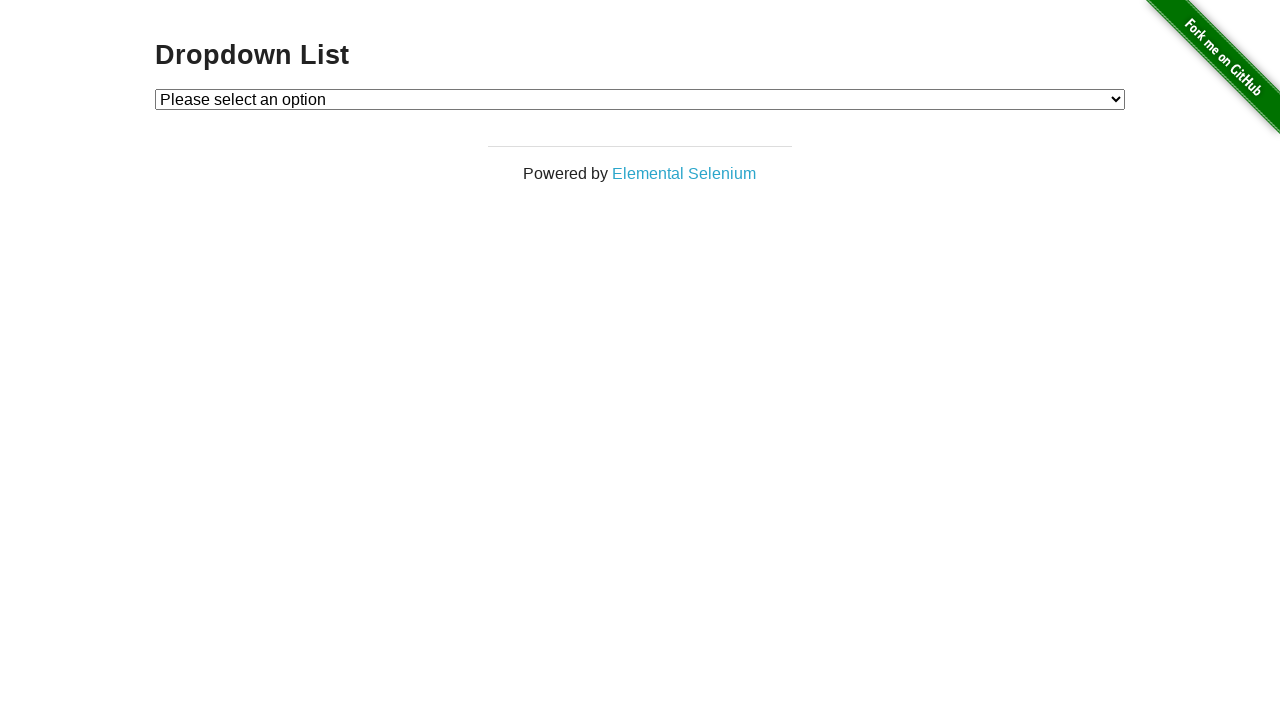

Selected first option from dropdown (value='1') on #dropdown
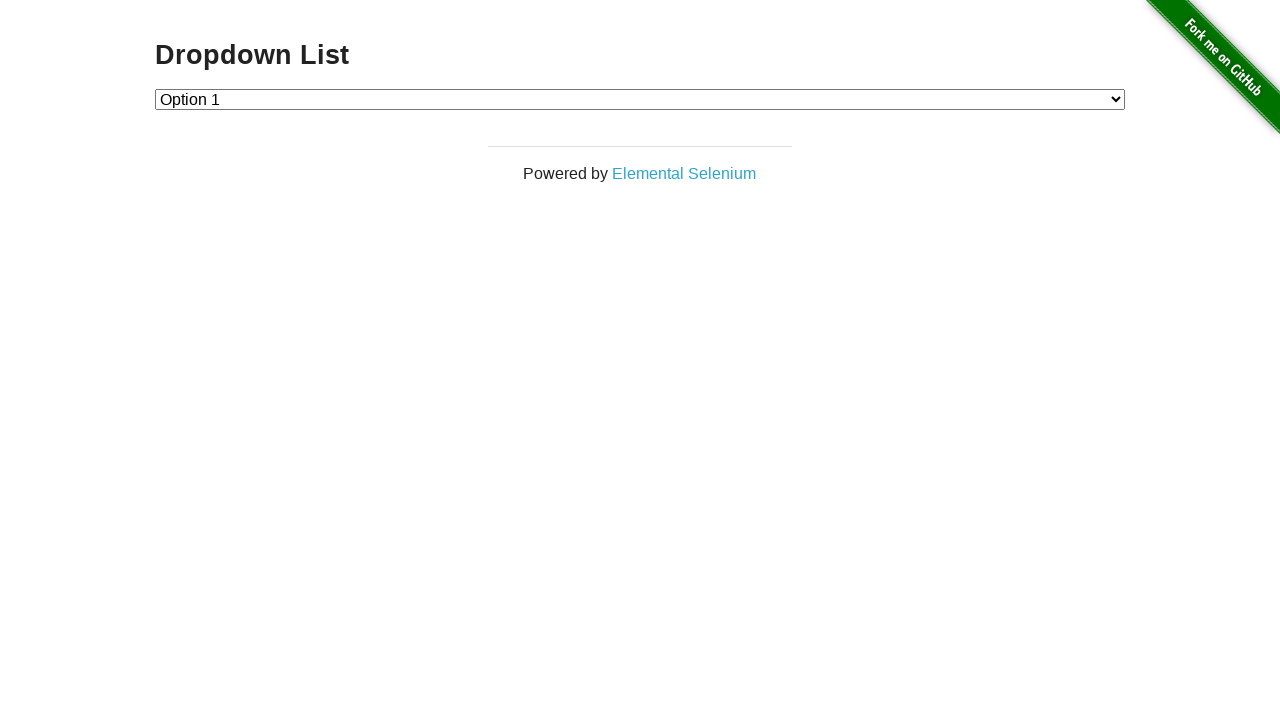

Located first dropdown option element
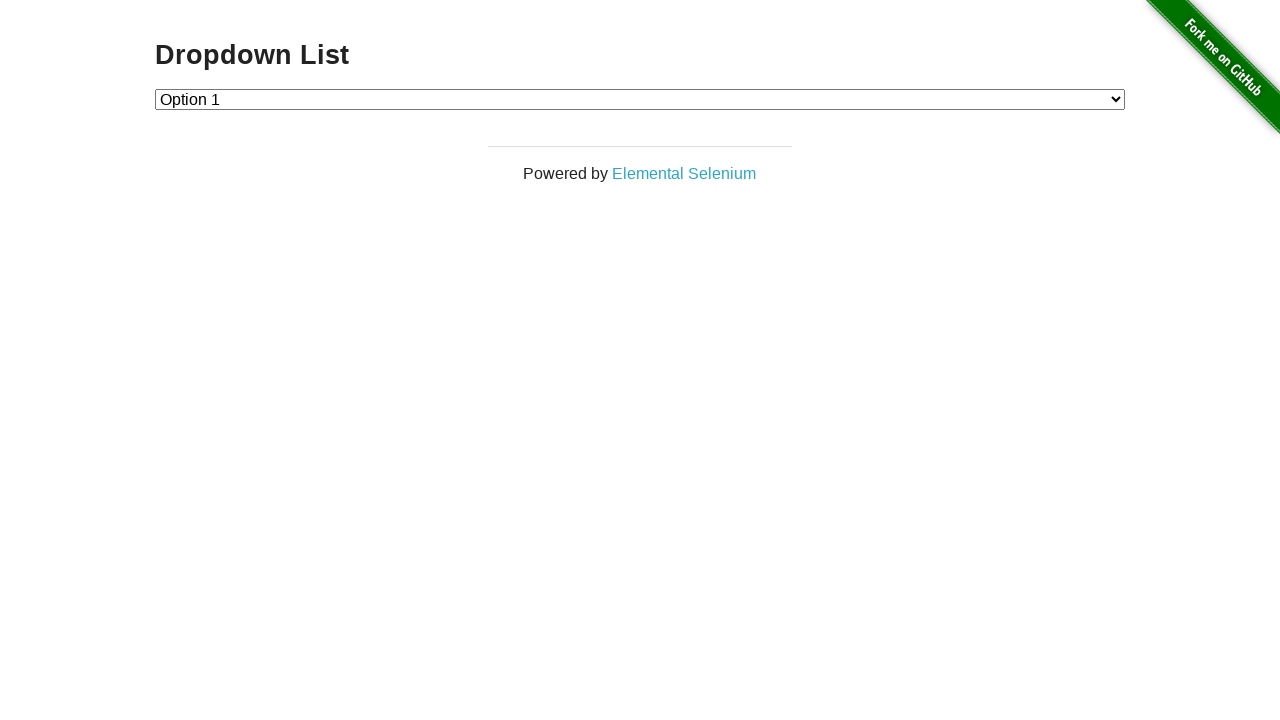

Verified first option is selected
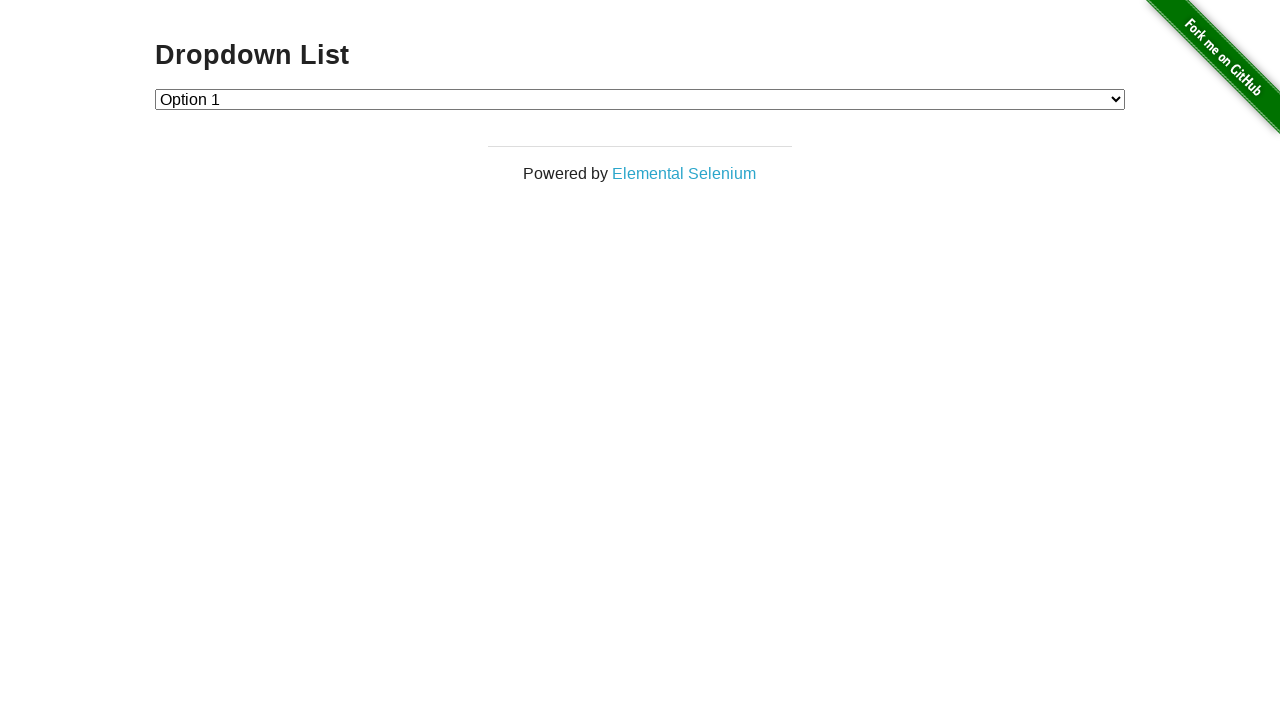

Selected second option from dropdown (value='2') on #dropdown
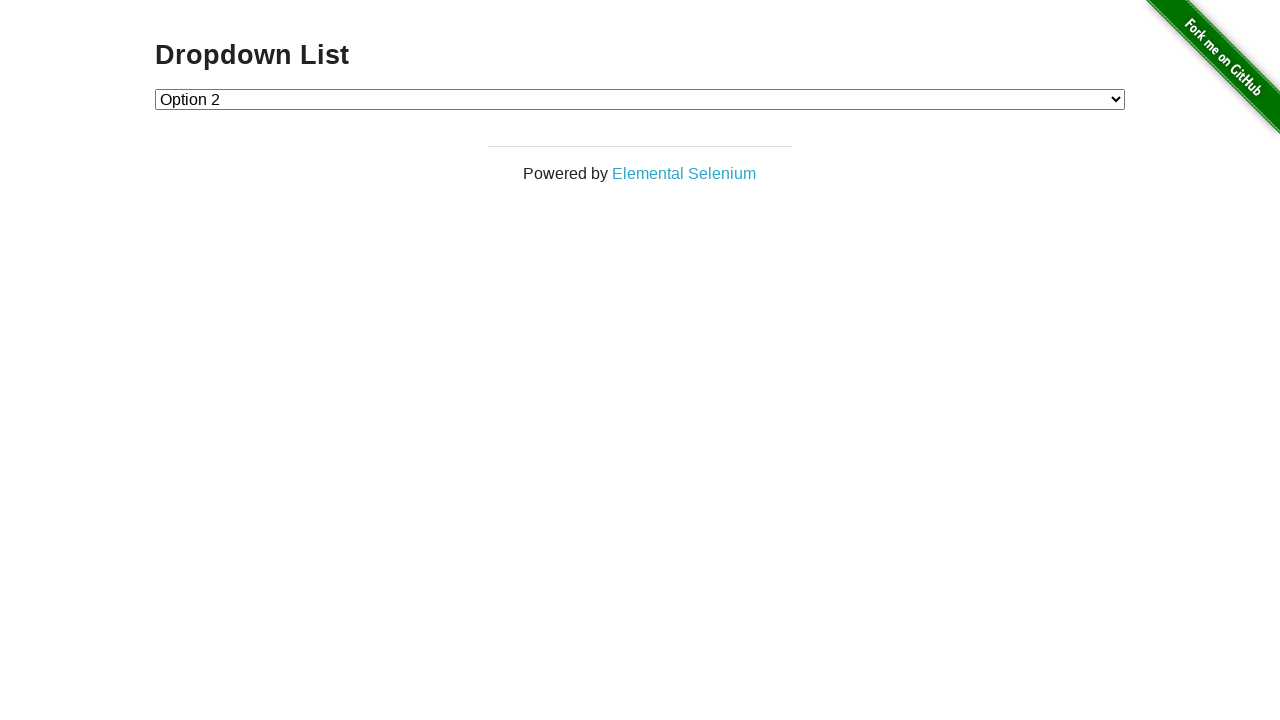

Located second dropdown option element
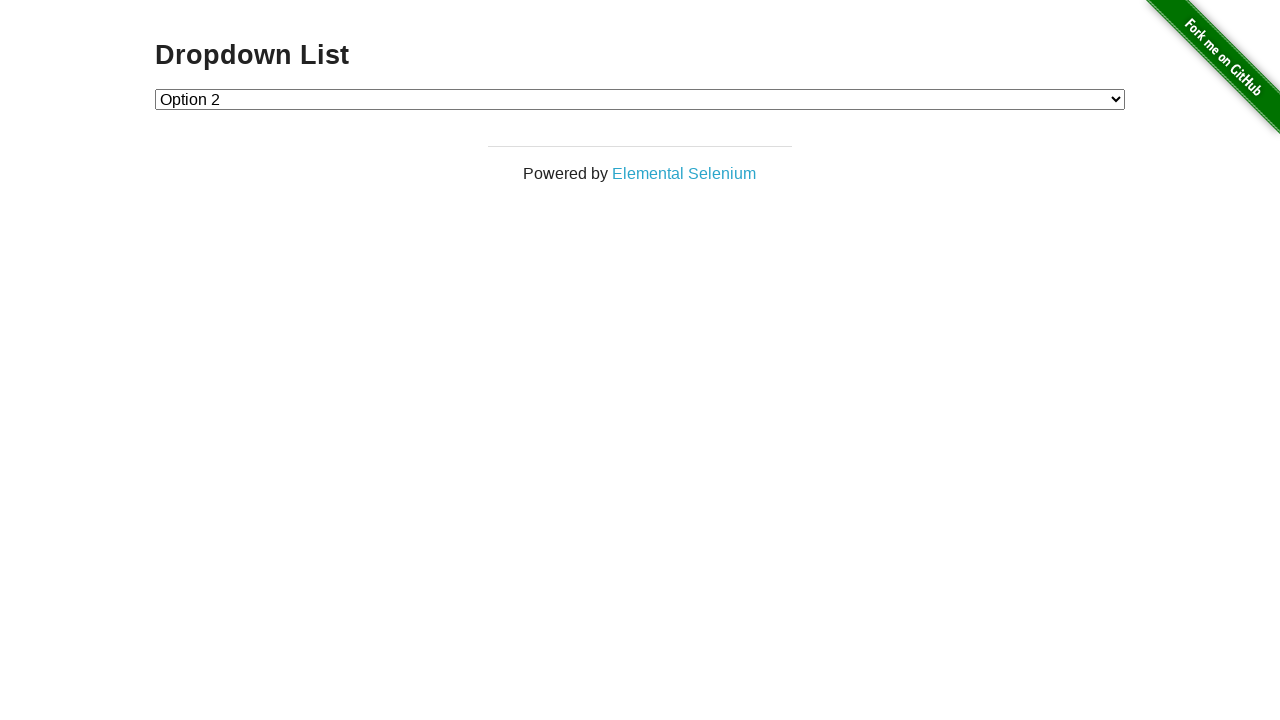

Verified second option is selected
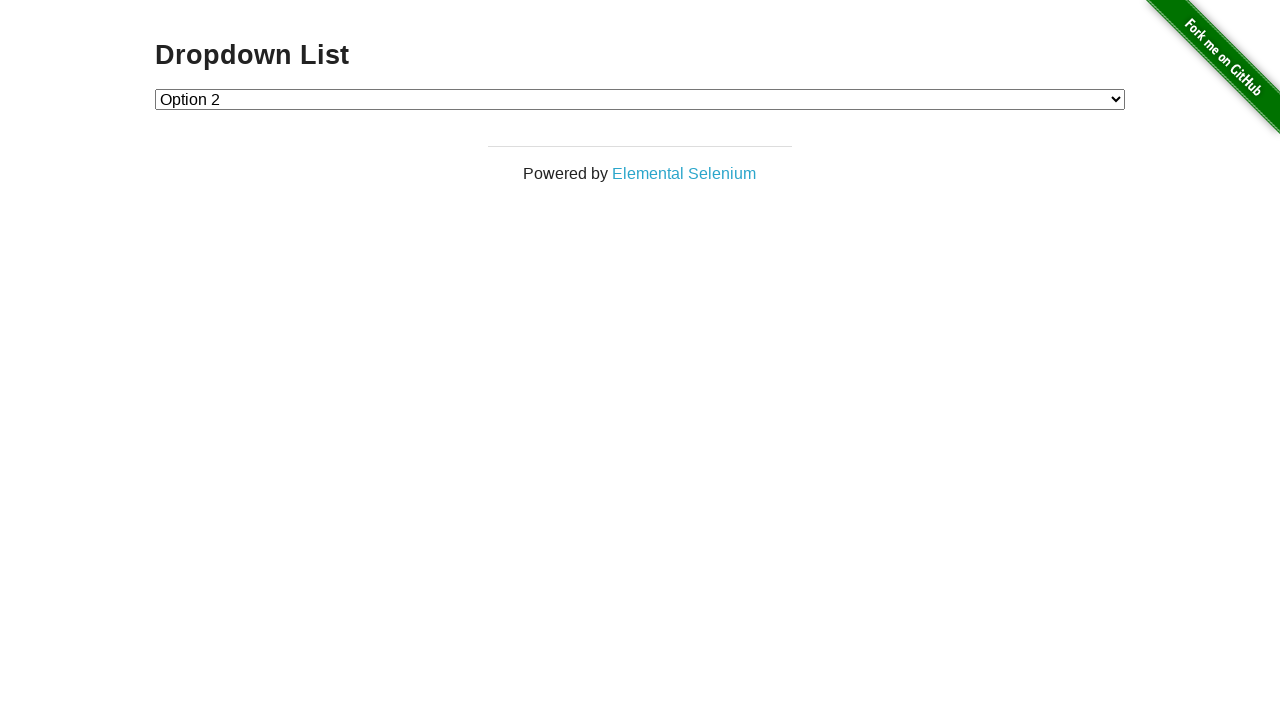

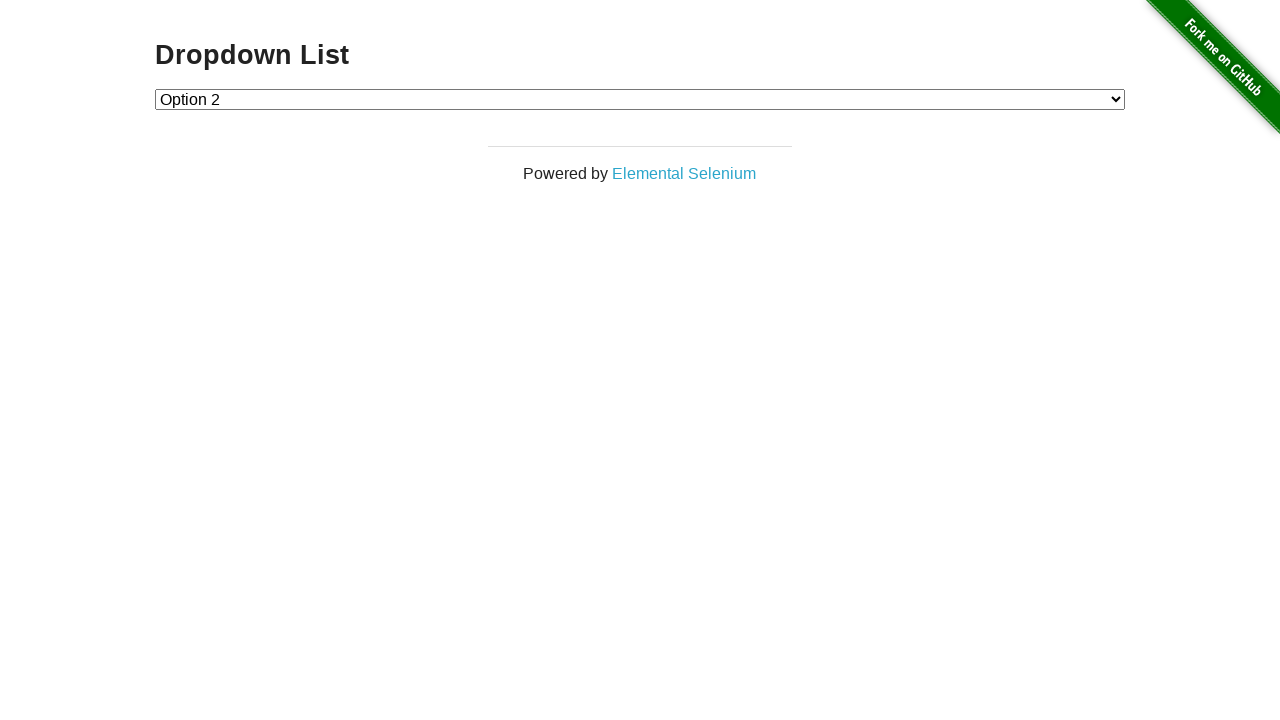